Tests that the currently applied filter is highlighted with the selected class

Starting URL: https://demo.playwright.dev/todomvc

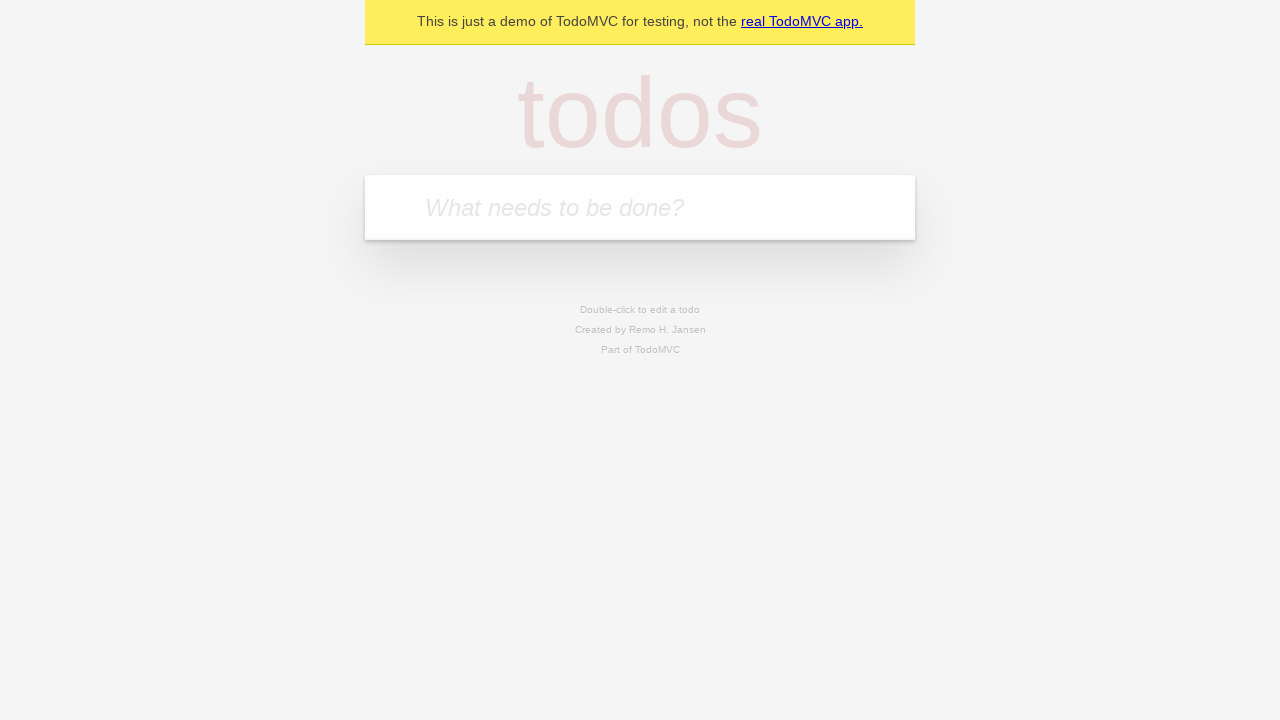

Filled todo input with 'buy some cheese' on internal:attr=[placeholder="What needs to be done?"i]
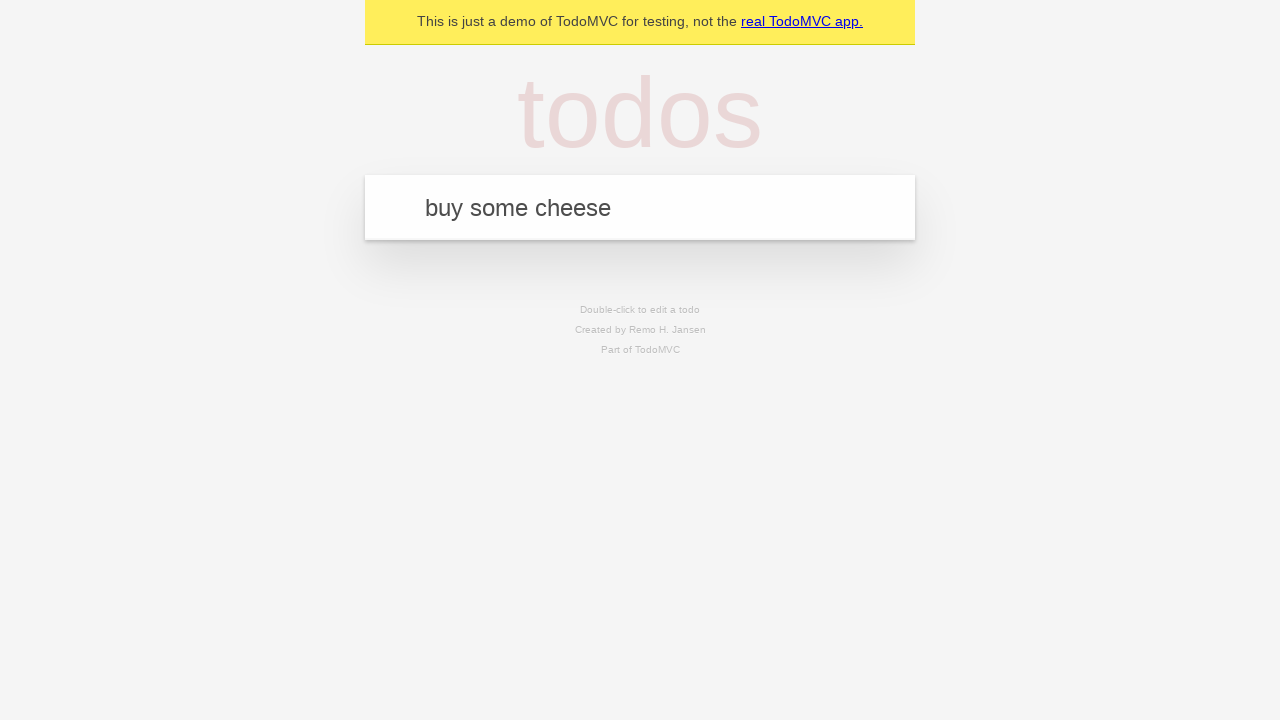

Pressed Enter to create todo 'buy some cheese' on internal:attr=[placeholder="What needs to be done?"i]
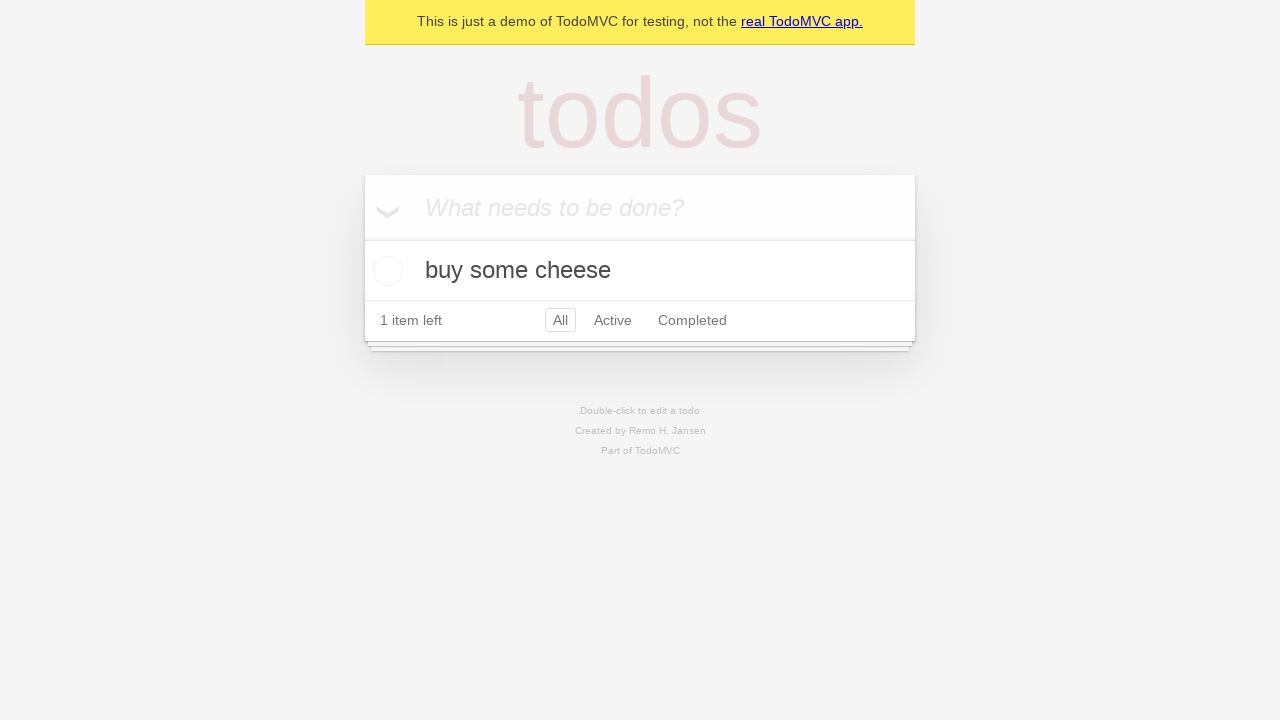

Filled todo input with 'feed the cat' on internal:attr=[placeholder="What needs to be done?"i]
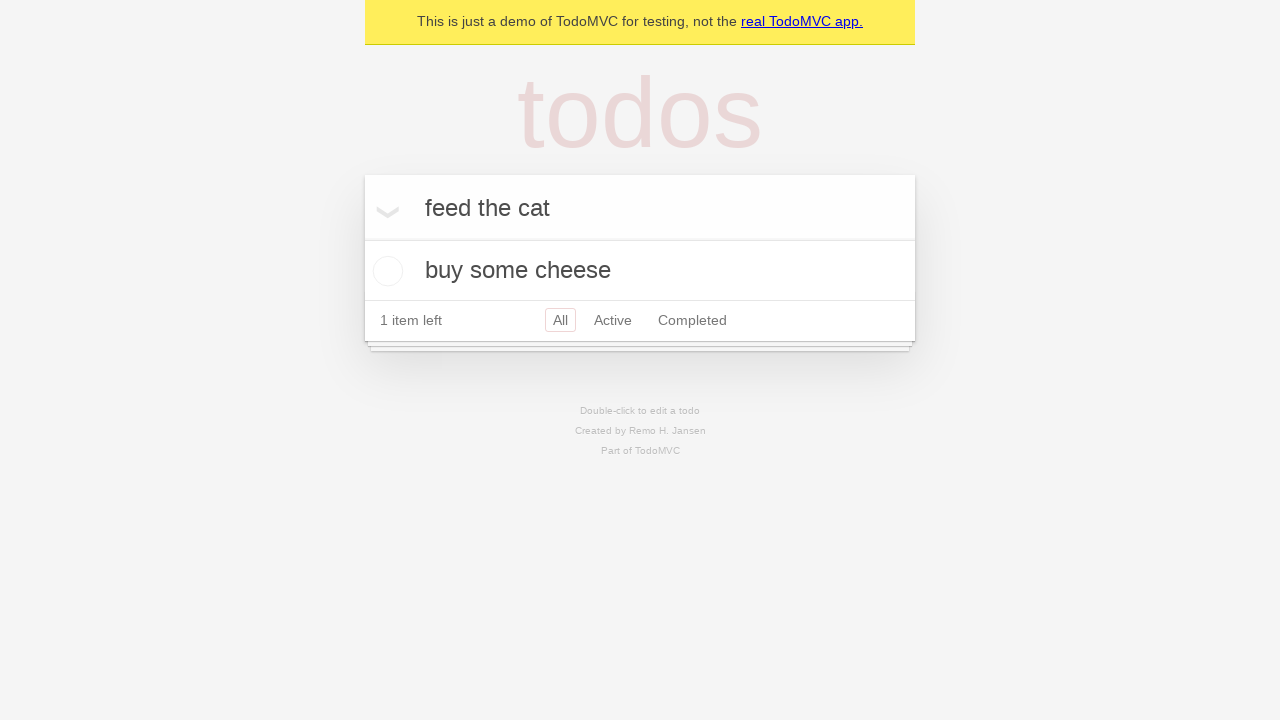

Pressed Enter to create todo 'feed the cat' on internal:attr=[placeholder="What needs to be done?"i]
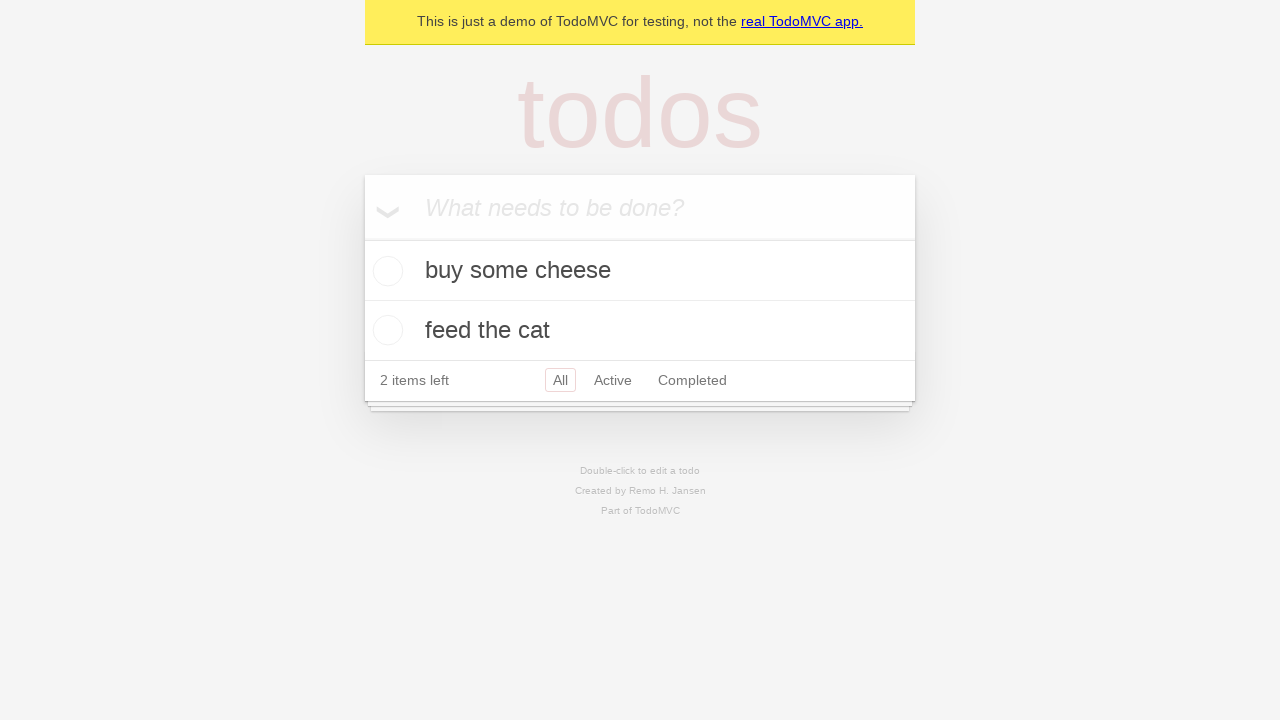

Filled todo input with 'book a doctors appointment' on internal:attr=[placeholder="What needs to be done?"i]
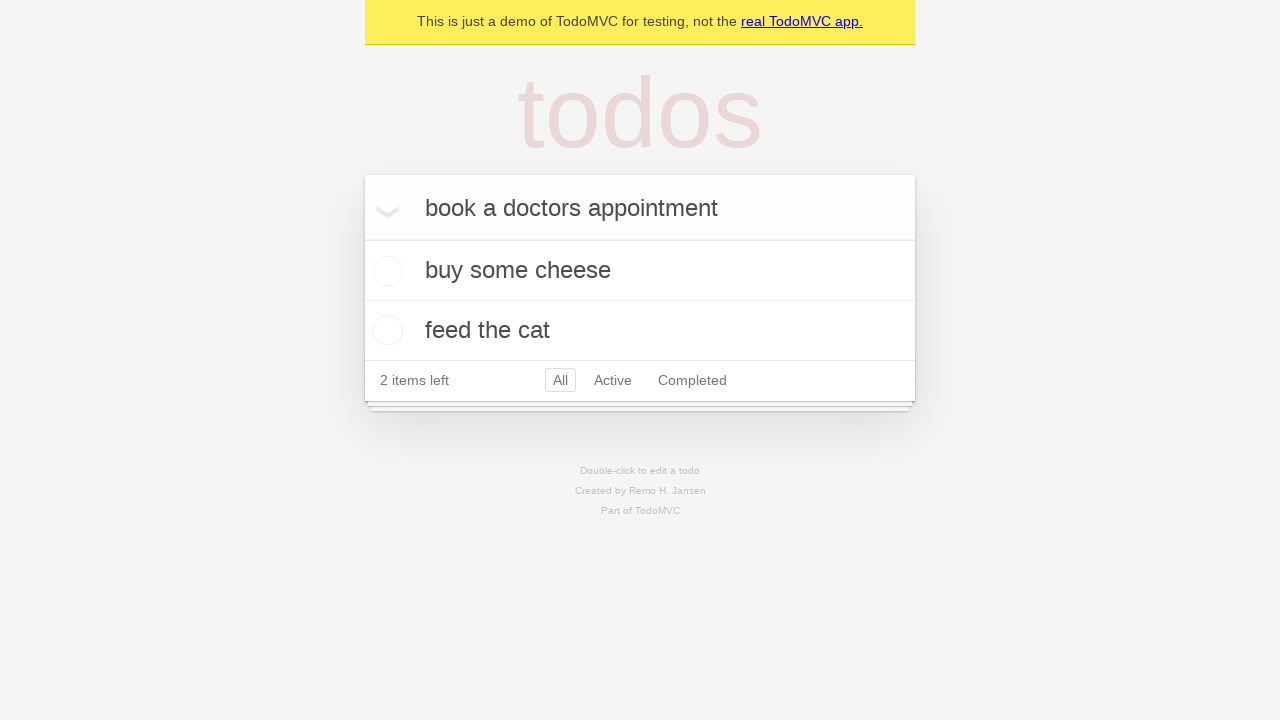

Pressed Enter to create todo 'book a doctors appointment' on internal:attr=[placeholder="What needs to be done?"i]
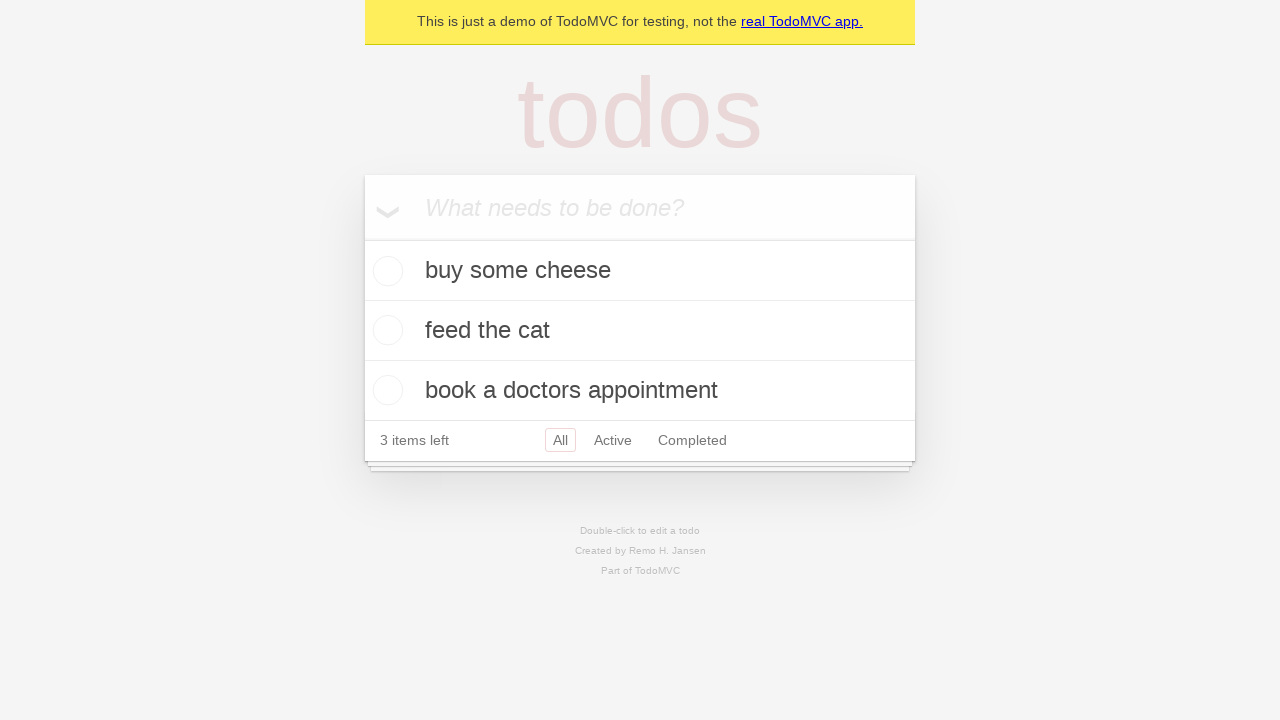

Waited for all 3 todos to be created
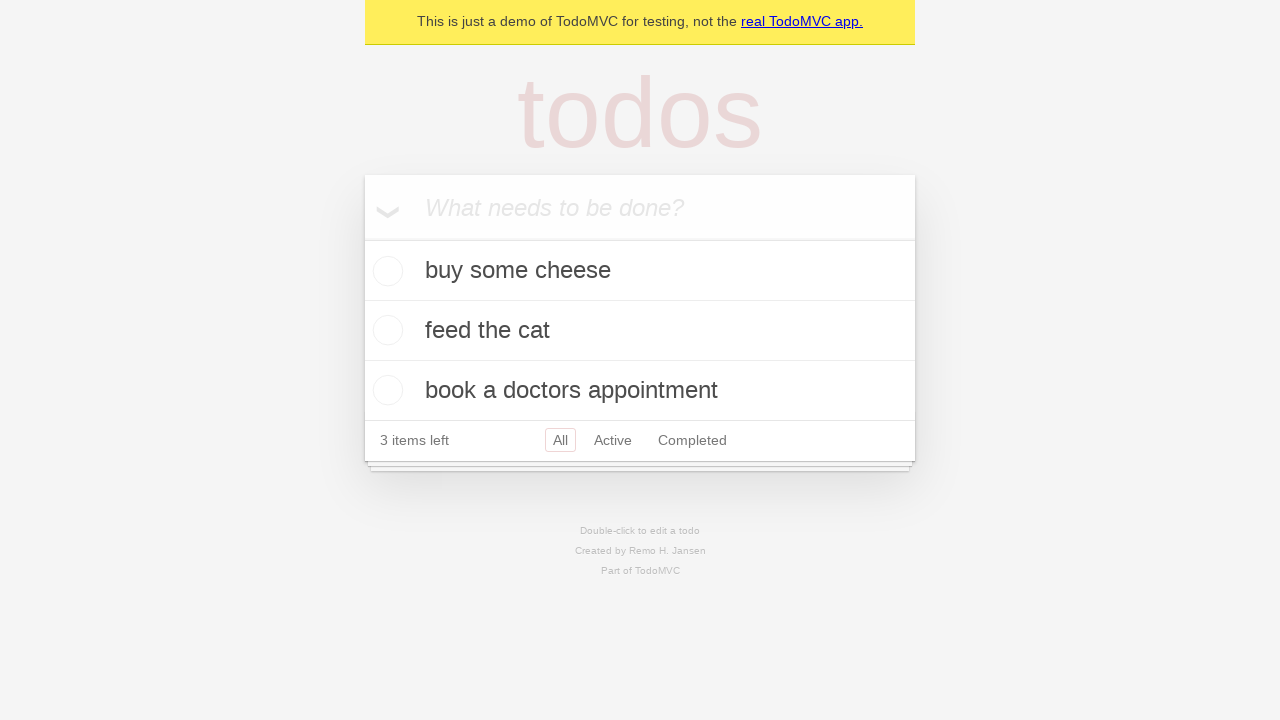

Clicked Active filter link at (613, 440) on internal:role=link[name="Active"i]
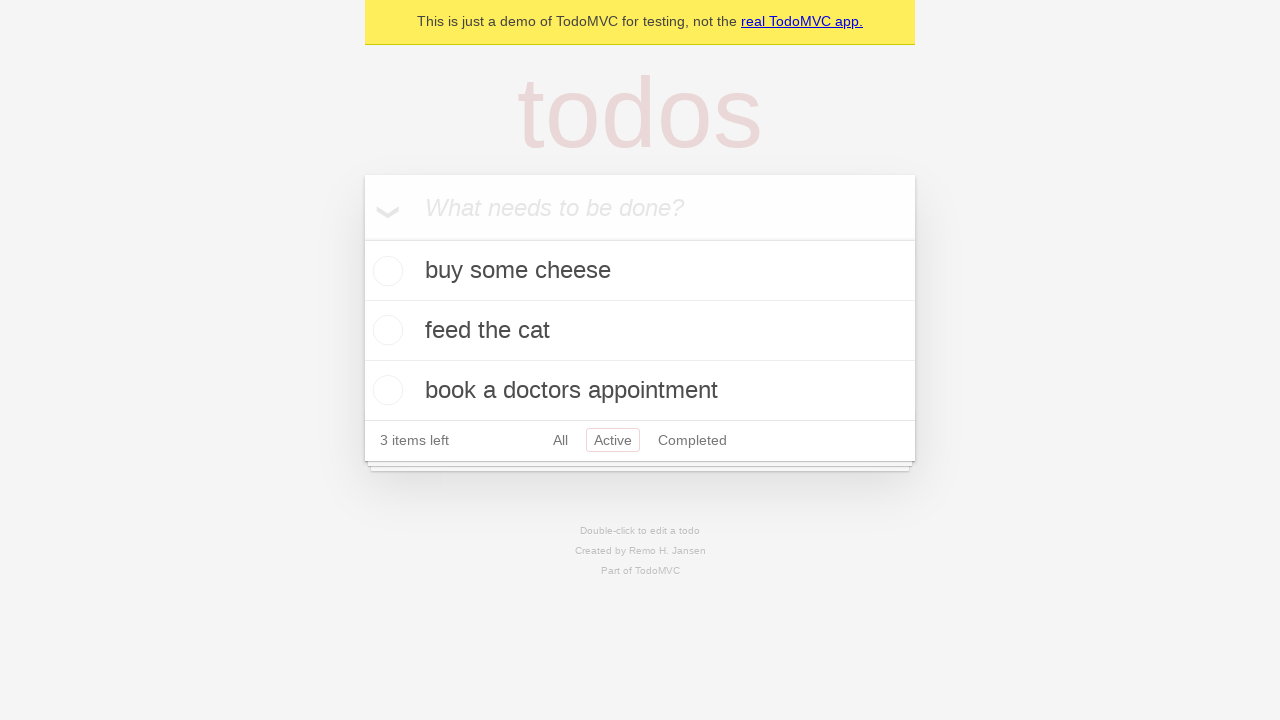

Clicked Completed filter link to verify it gets highlighted as selected at (692, 440) on internal:role=link[name="Completed"i]
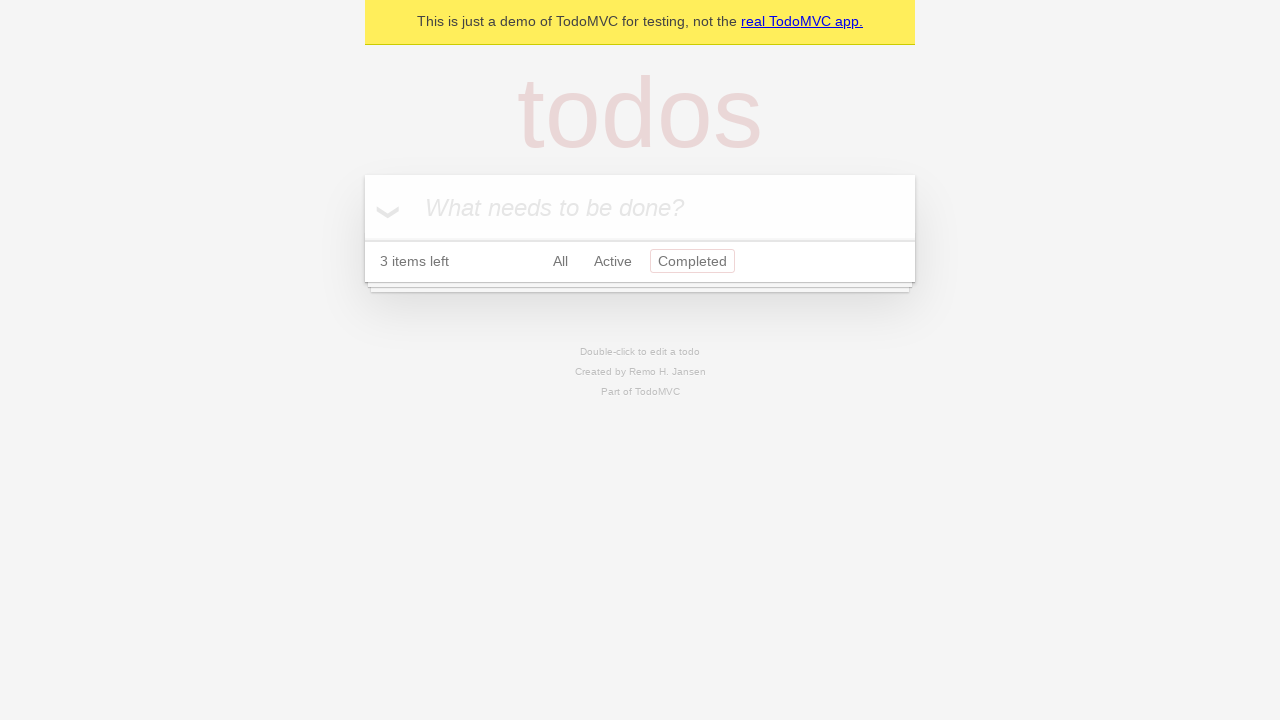

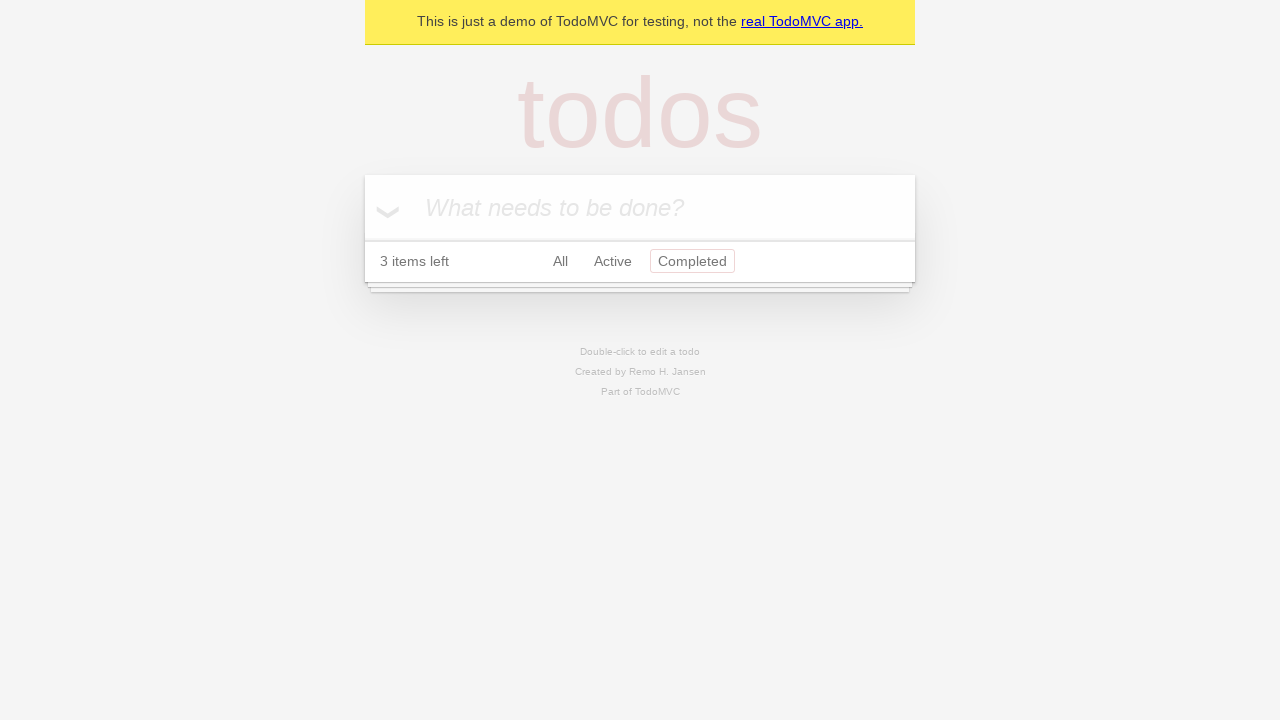